Tests dismissing a JavaScript confirm dialog by clicking the JS Confirm button and canceling it

Starting URL: https://the-internet.herokuapp.com/javascript_alerts

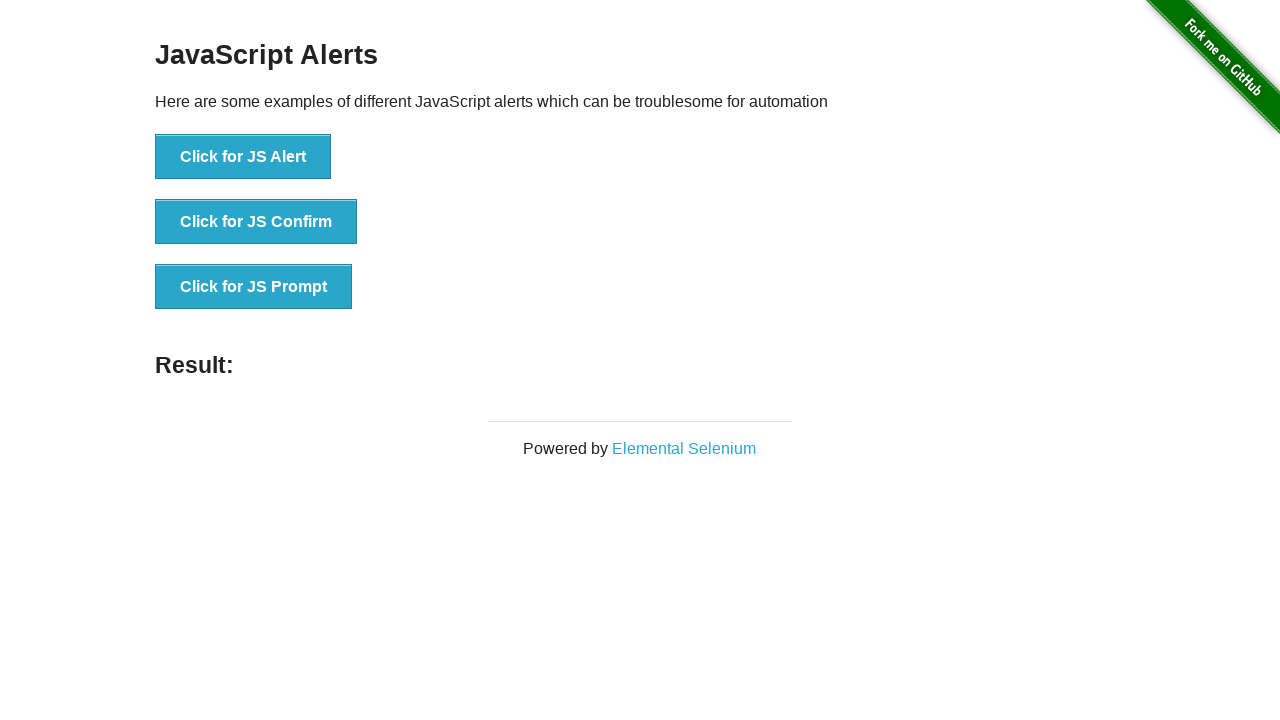

Set up dialog handler to dismiss JavaScript dialogs
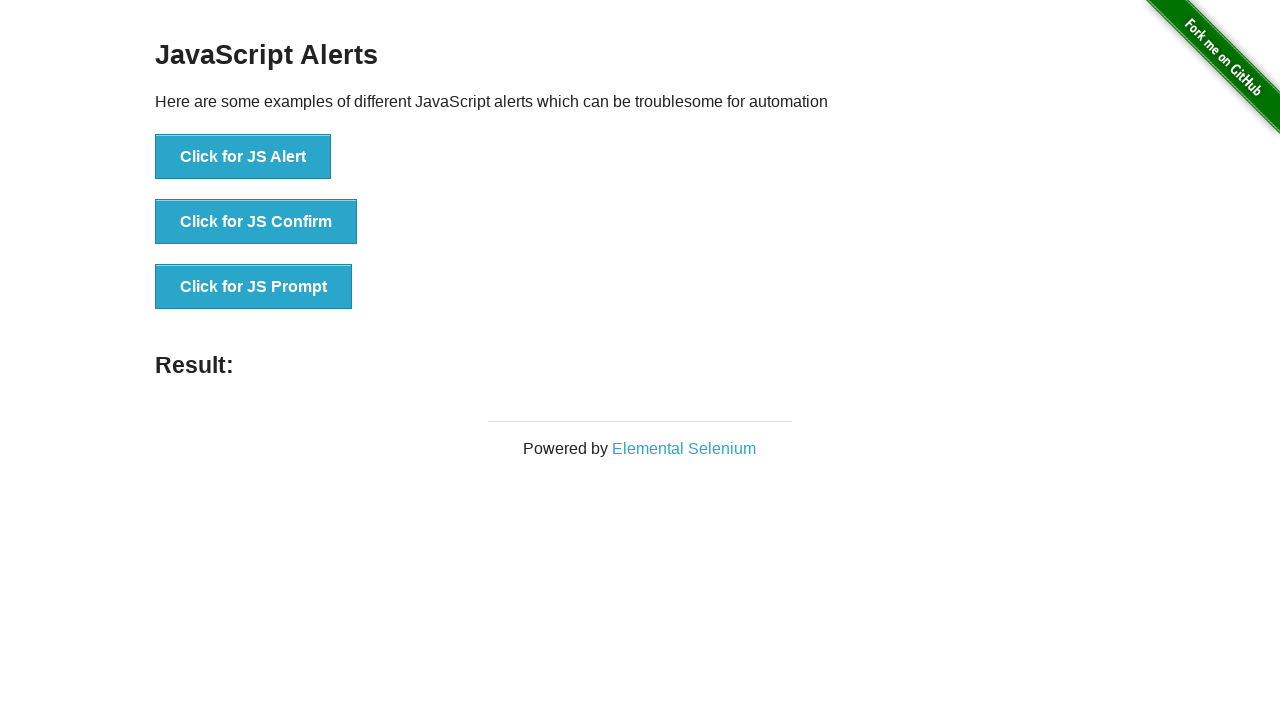

Clicked the JS Confirm button at (256, 222) on xpath=//*[text()="Click for JS Confirm"]
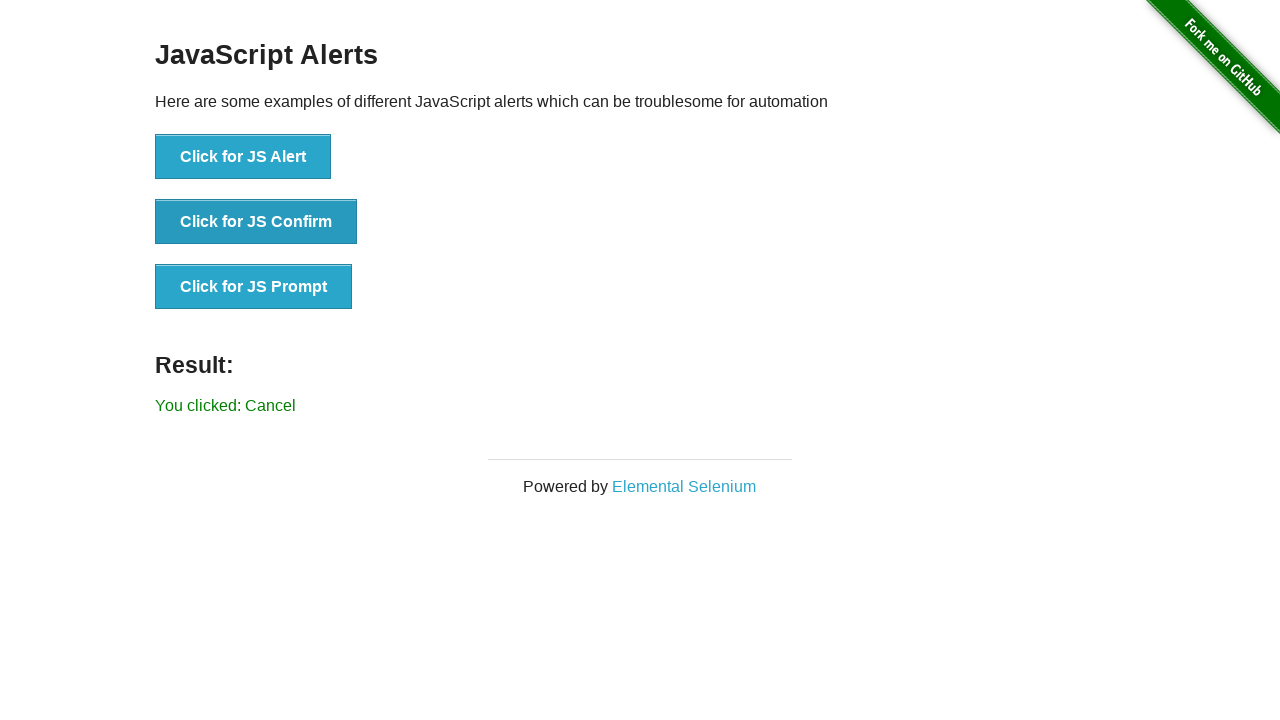

Result message appeared after dismissing confirm dialog
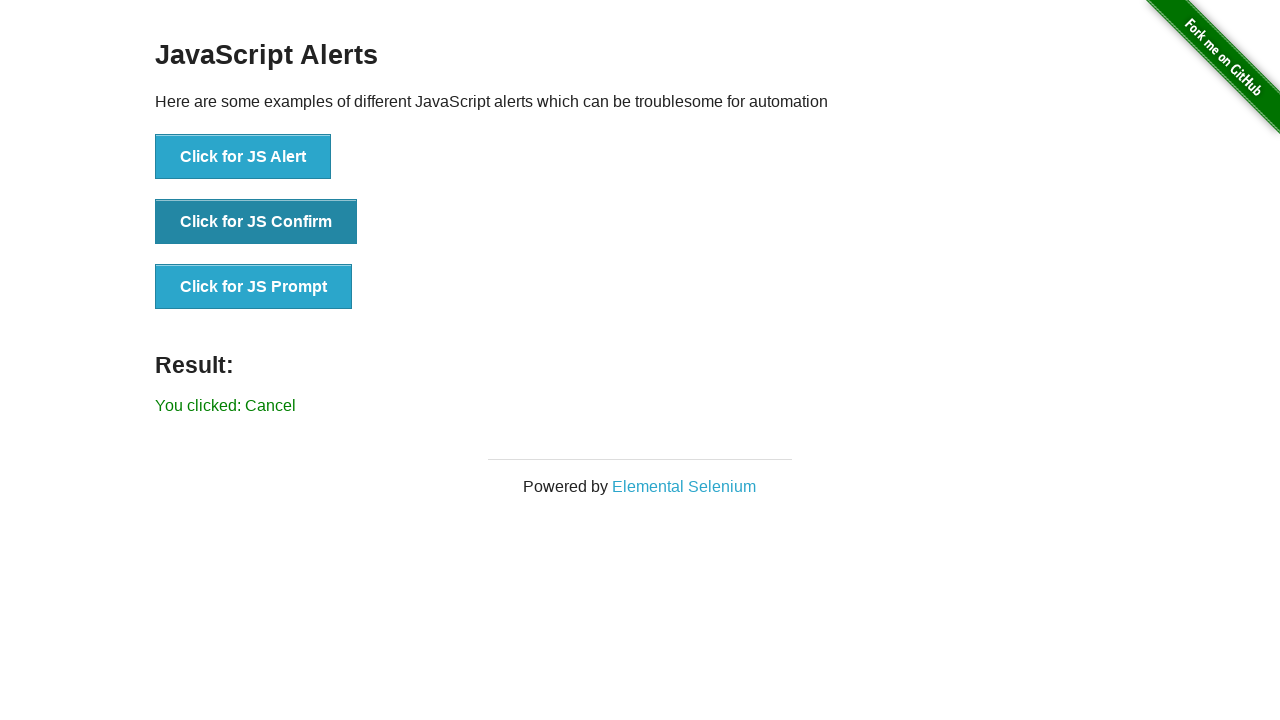

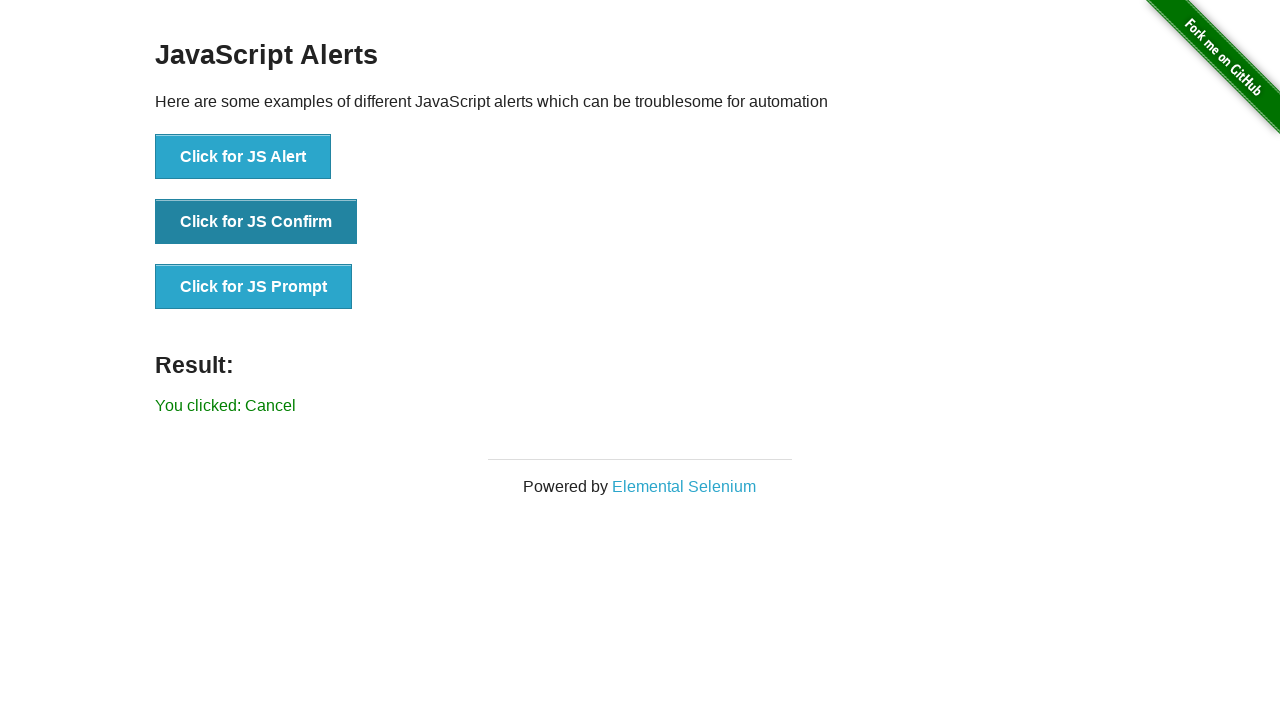